Tests show/hide button functionality by clicking show button to display text, then hide button to hide it, and verifying button states

Starting URL: https://kristinek.github.io/site/examples/actions

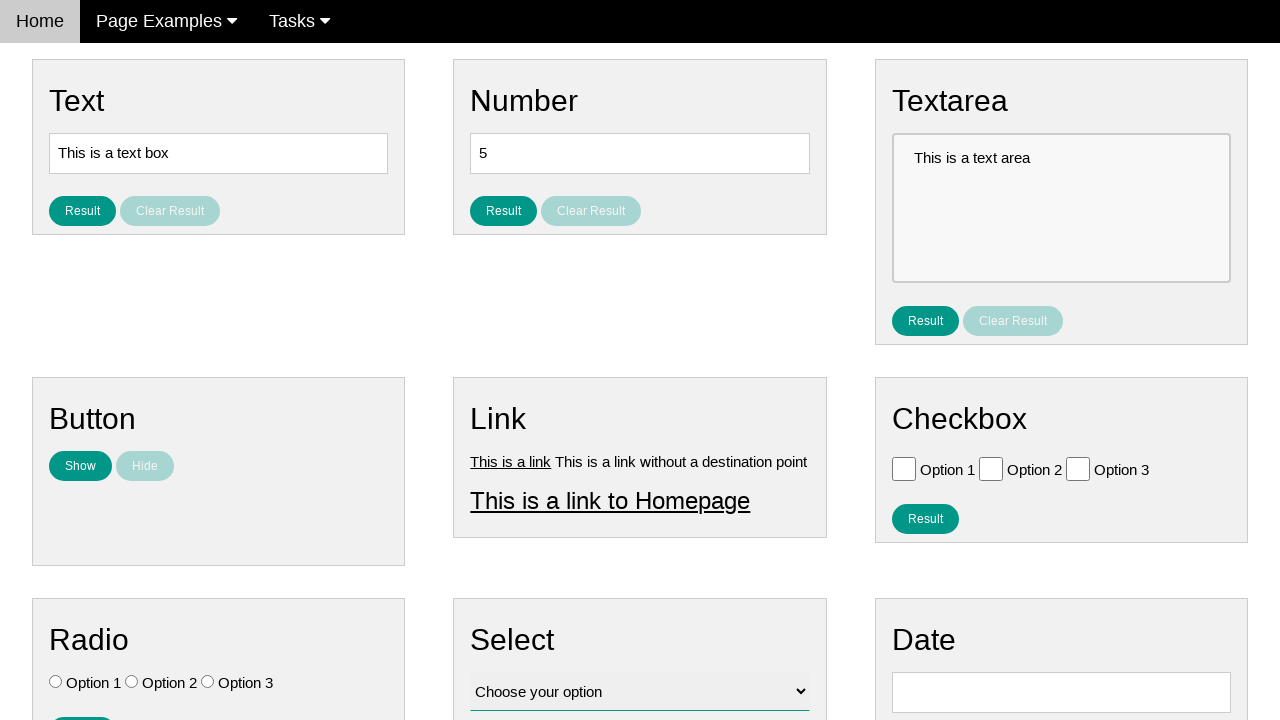

Navigated to actions example page
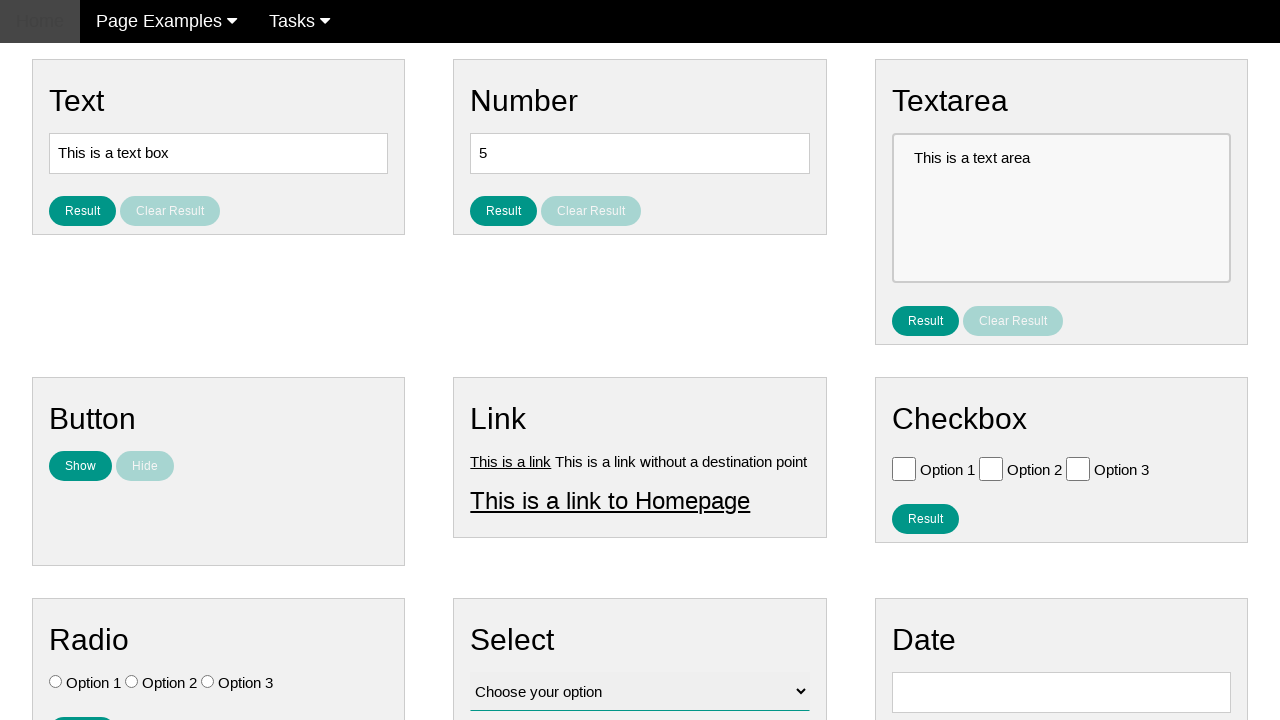

Clicked show button to display text at (80, 466) on #show_text
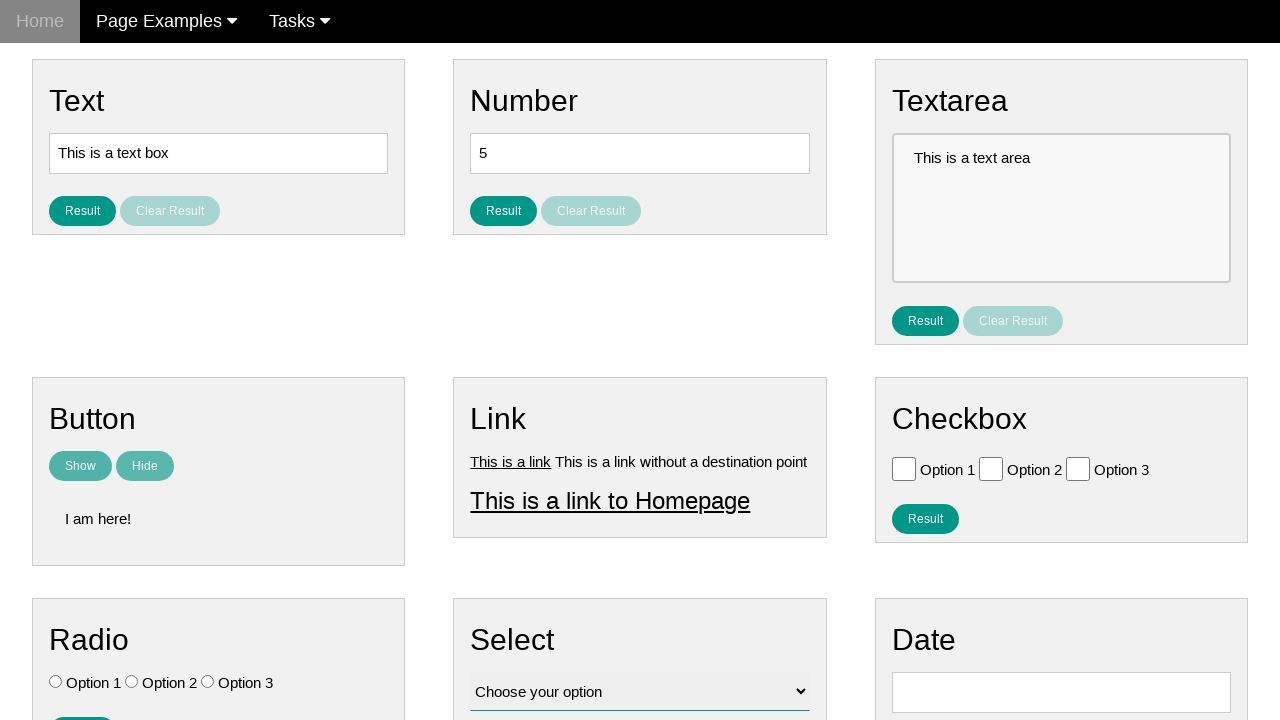

Verified text element is visible
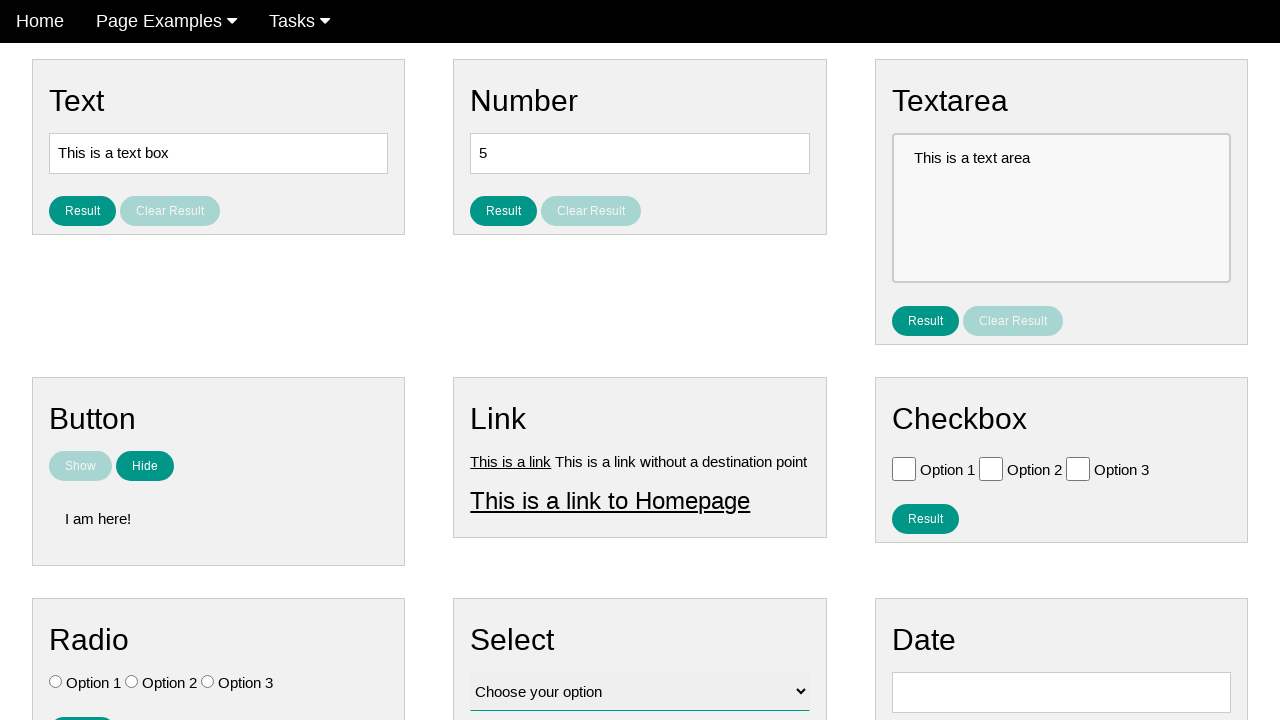

Clicked hide button to hide text at (145, 466) on [name='hide_text']
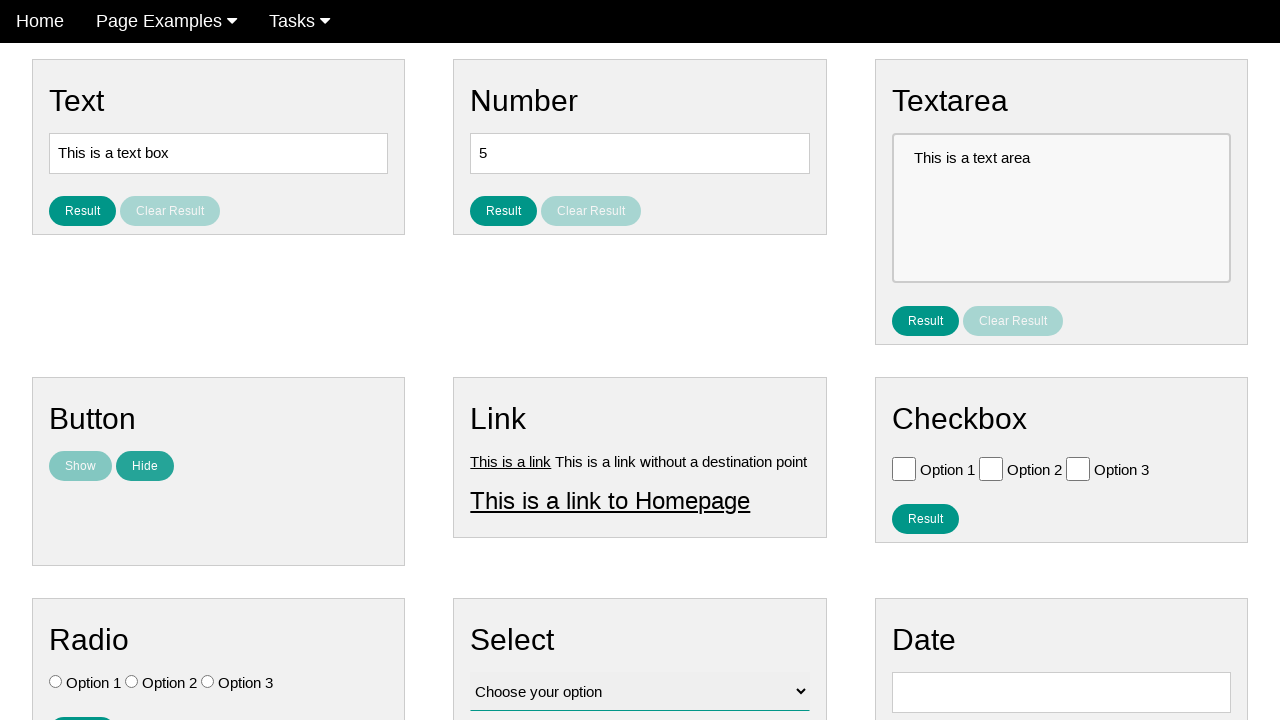

Verified text element is hidden
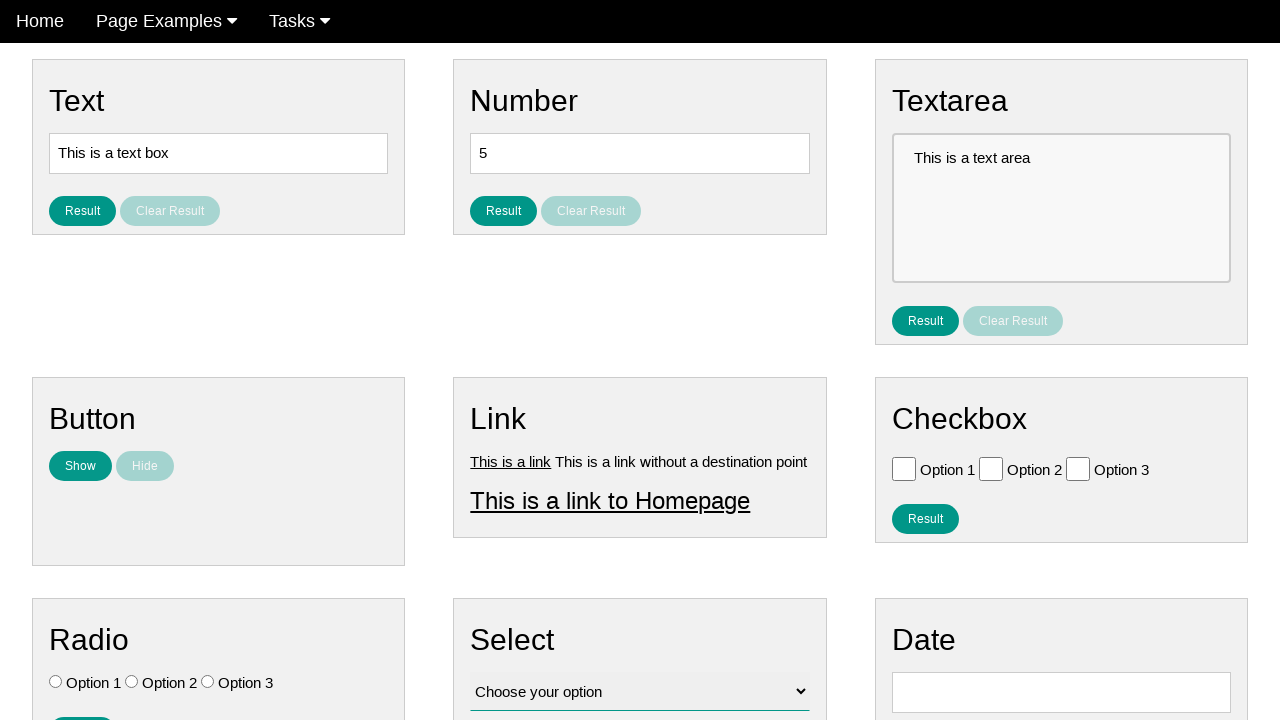

Verified hide button is disabled
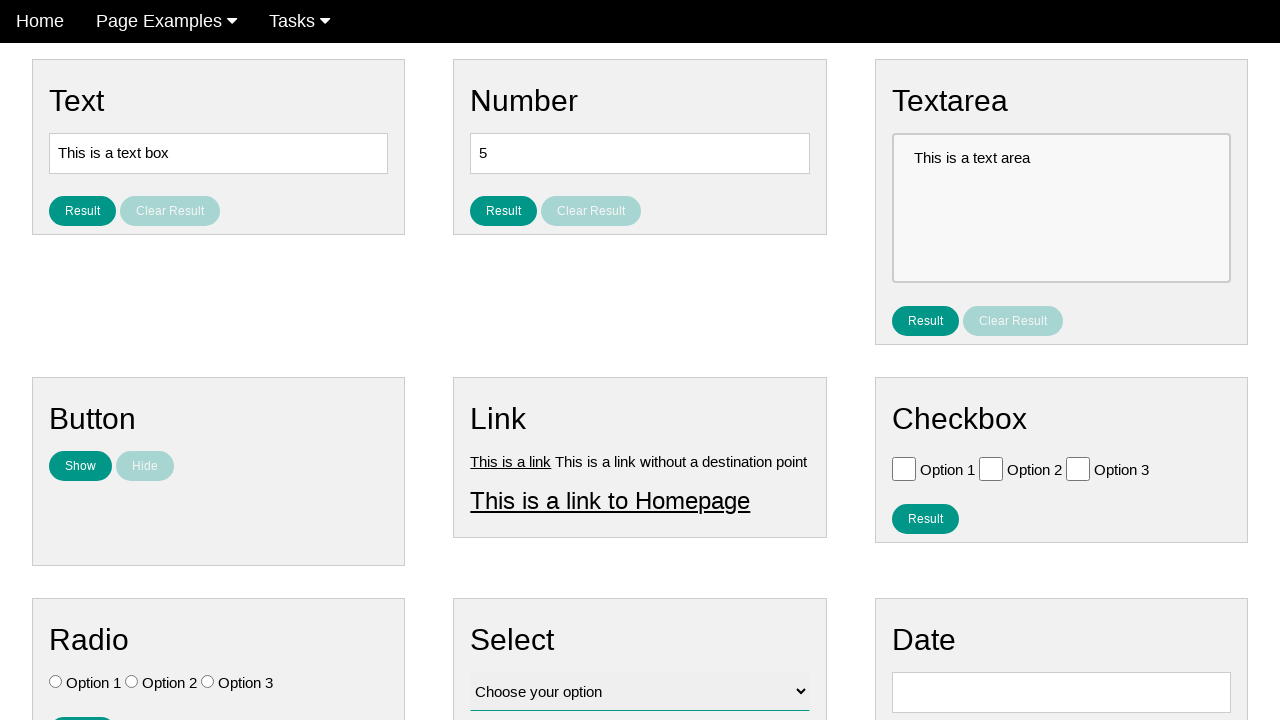

Verified show button is enabled
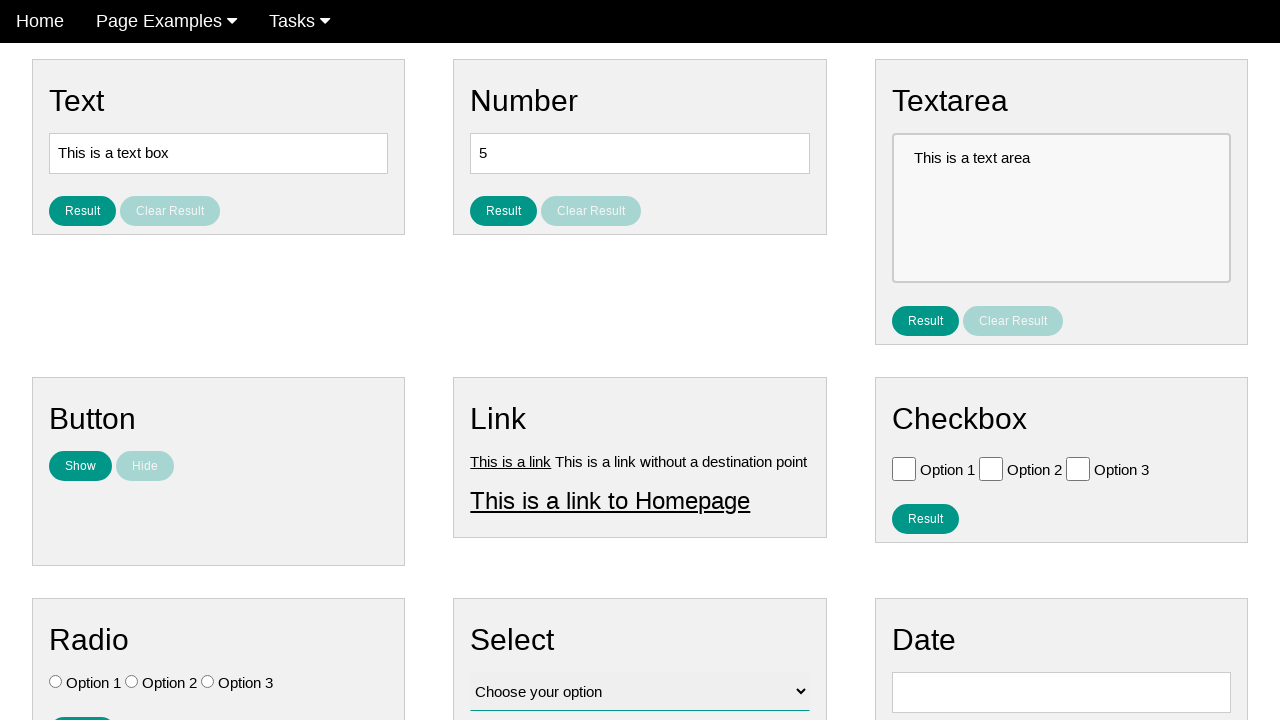

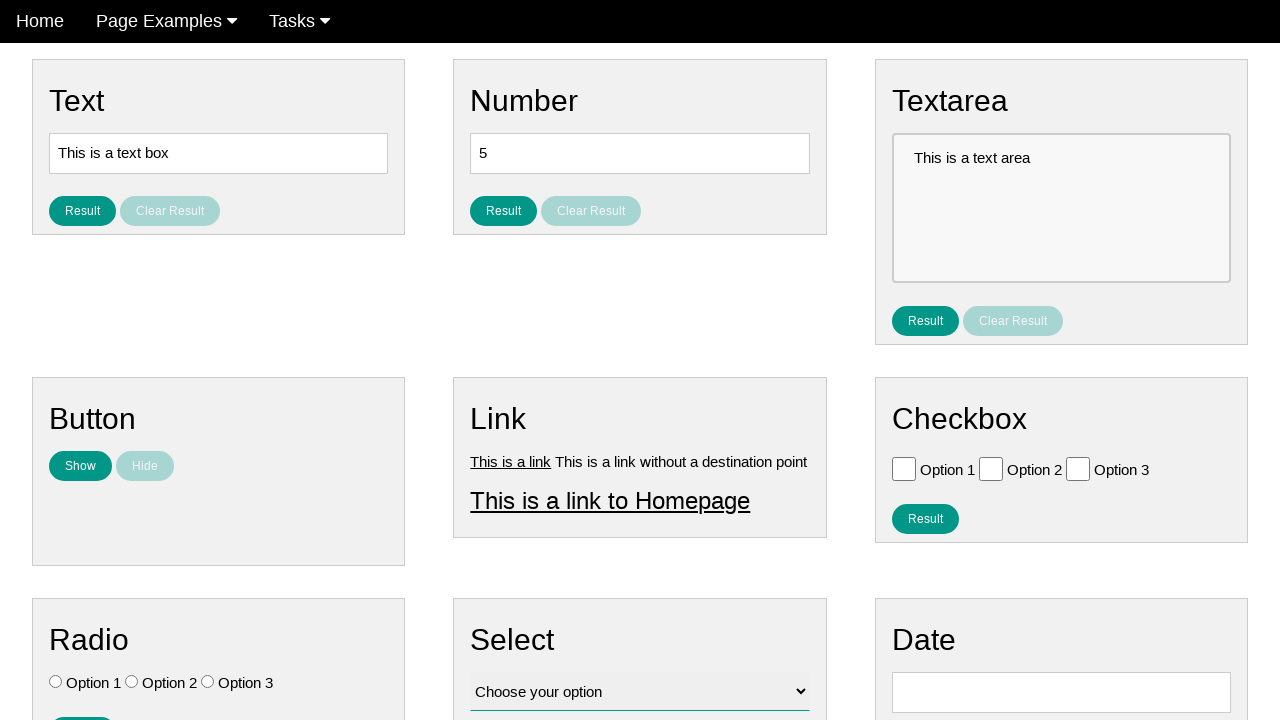